Tests email validation by entering an invalid email format and verifying the error message

Starting URL: https://sharelane.com/cgi-bin/register.py

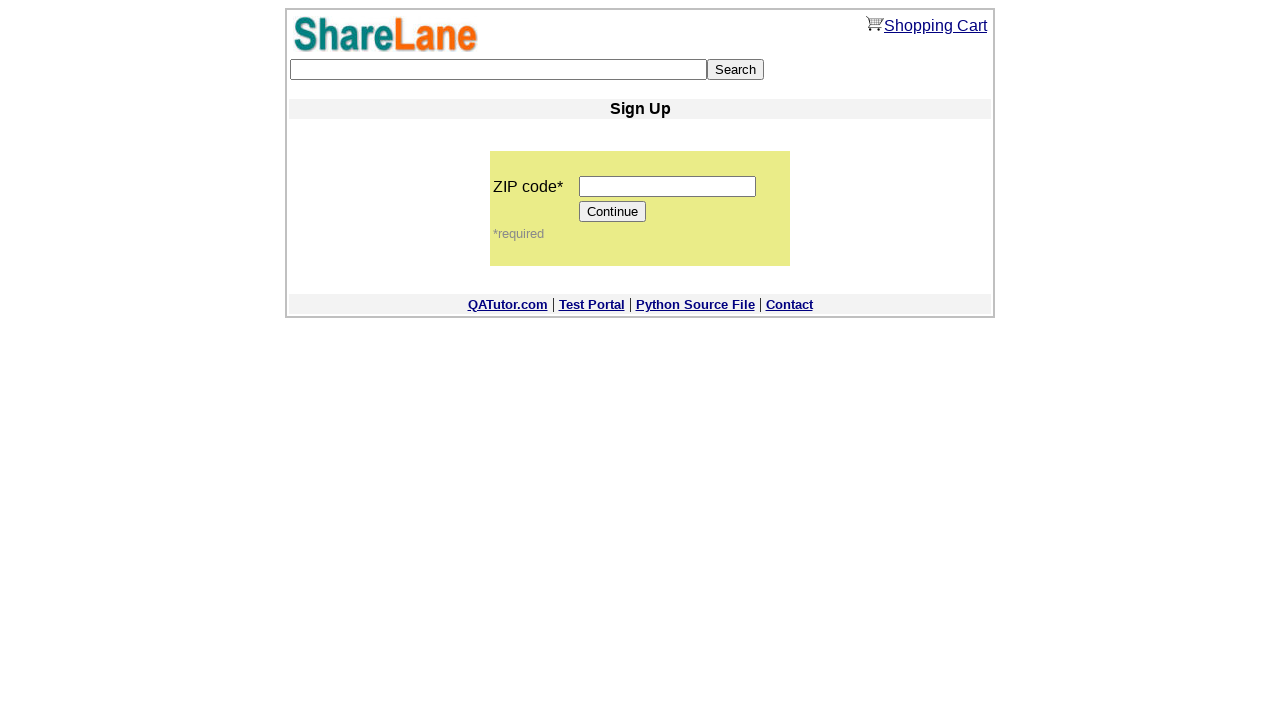

Filled zip code field with '12345' on input[name='zip_code']
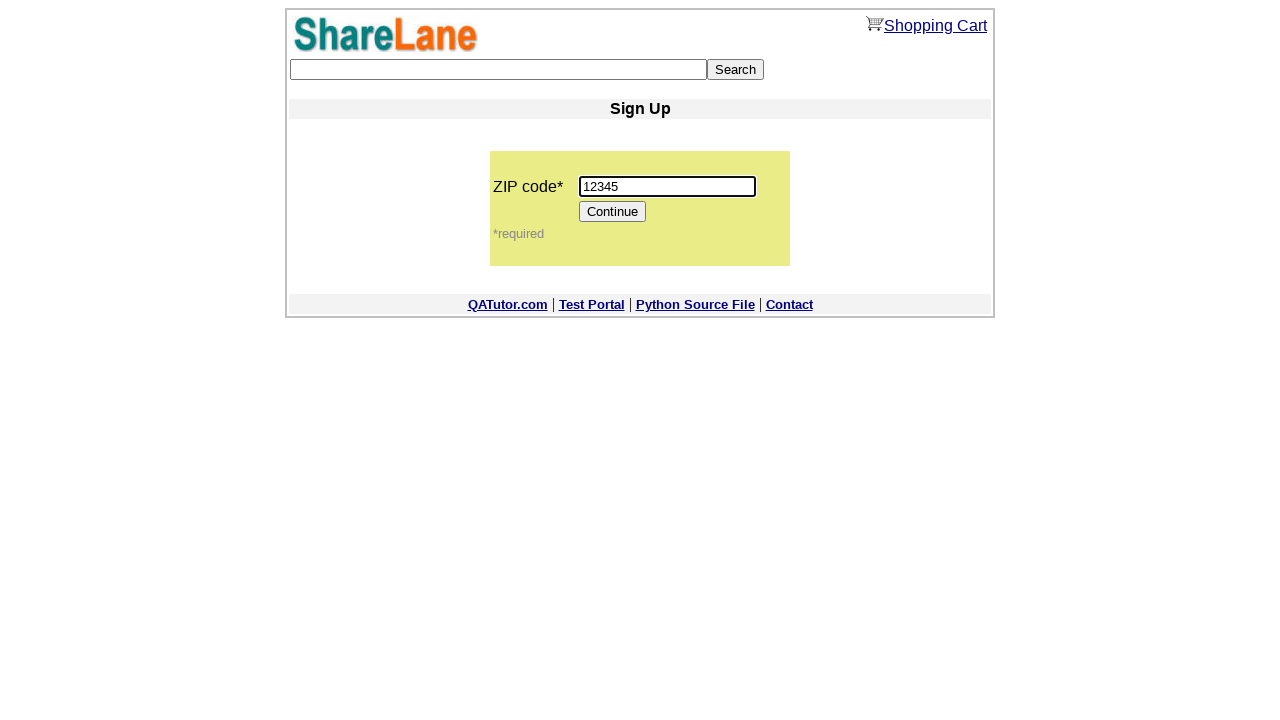

Clicked Continue button to proceed to registration form at (613, 212) on input[value='Continue']
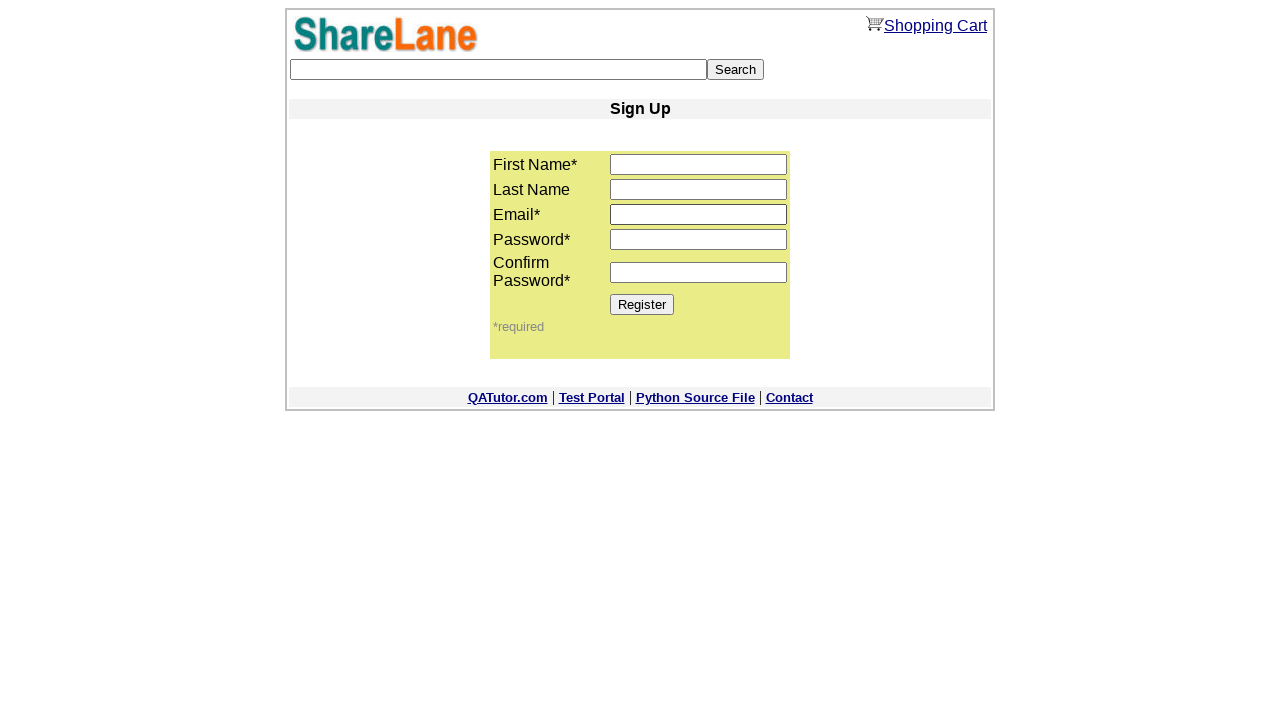

Registration form loaded with first_name field visible
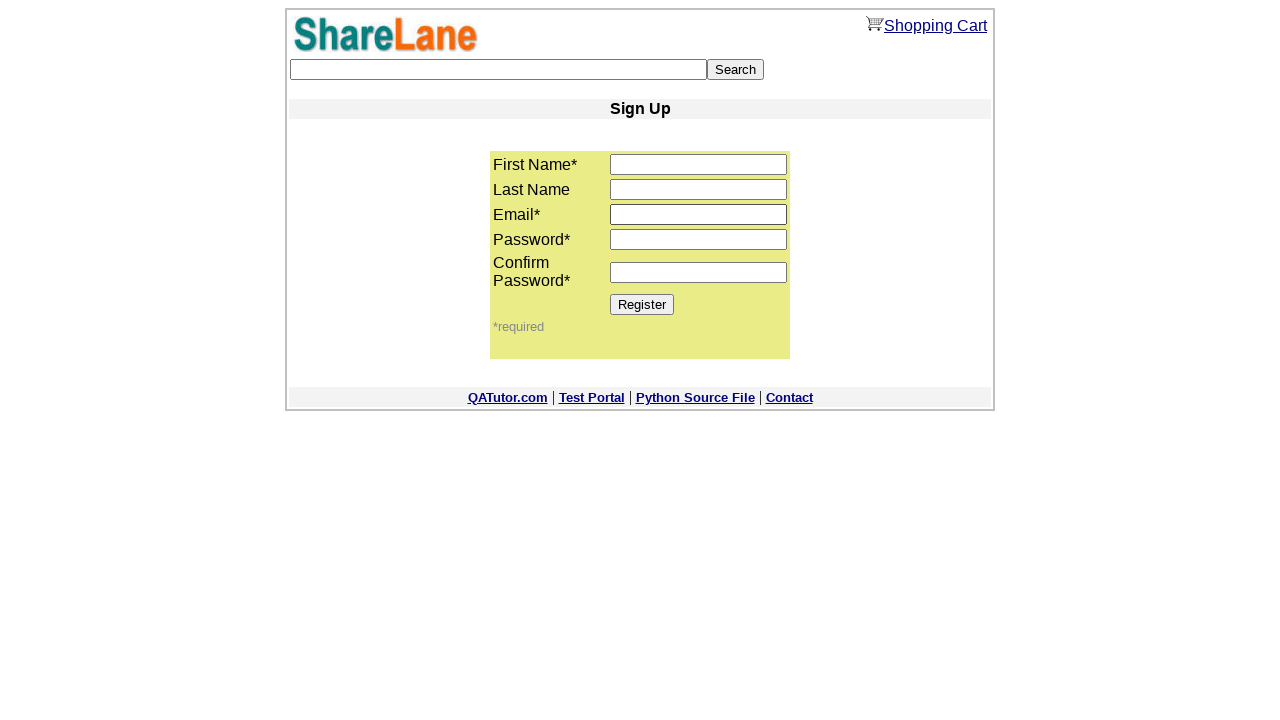

Filled first name field with 'Jane' on input[name='first_name']
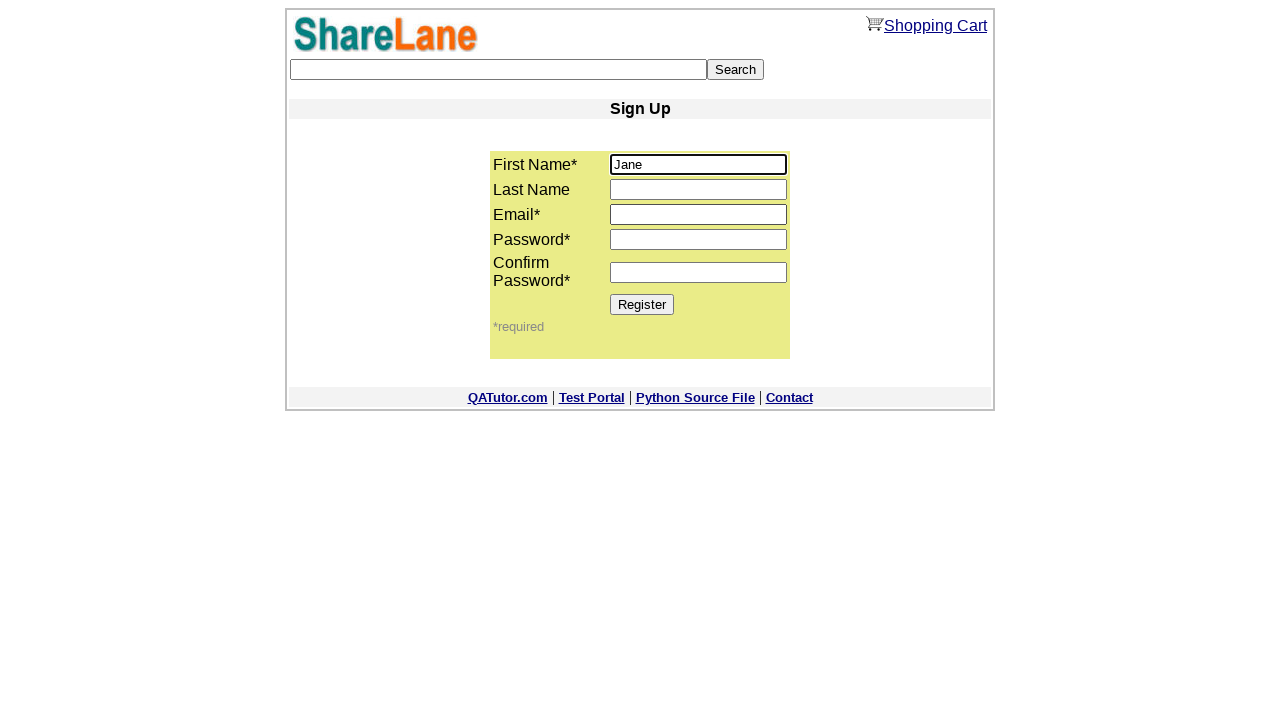

Filled last name field with 'Doe' on input[name='last_name']
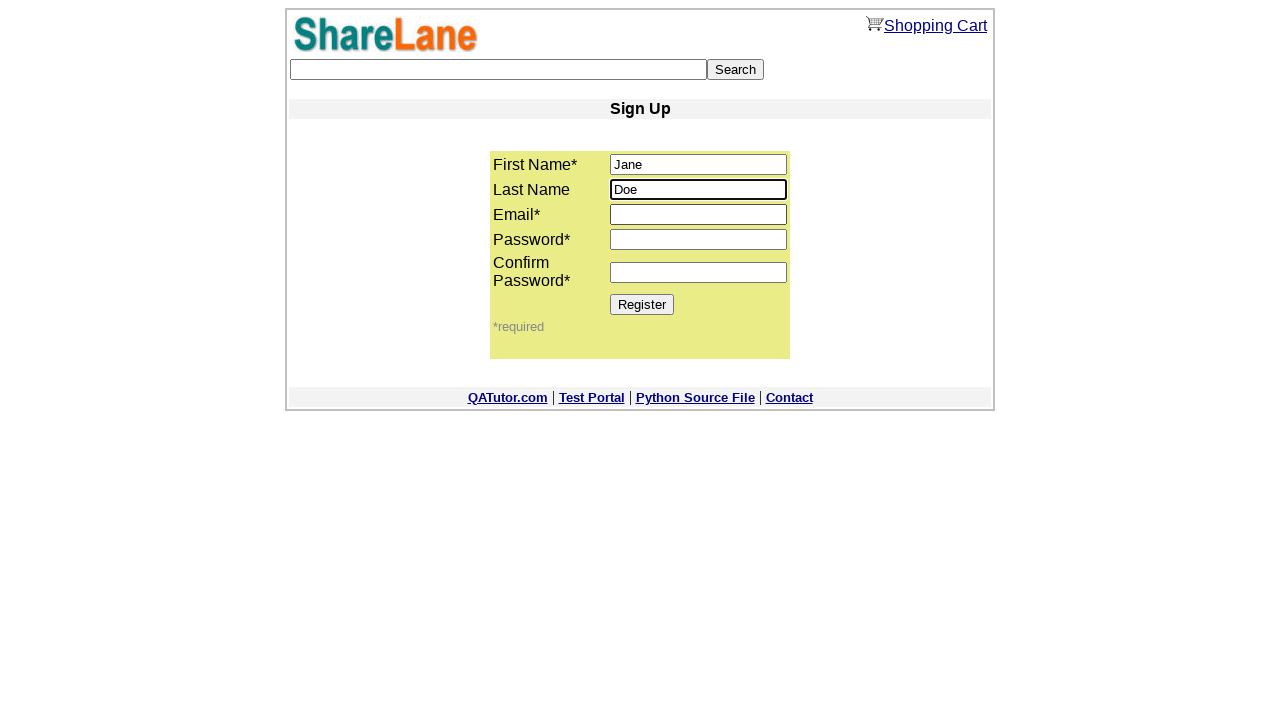

Filled email field with invalid format 'invalidemail@test' on input[name='email']
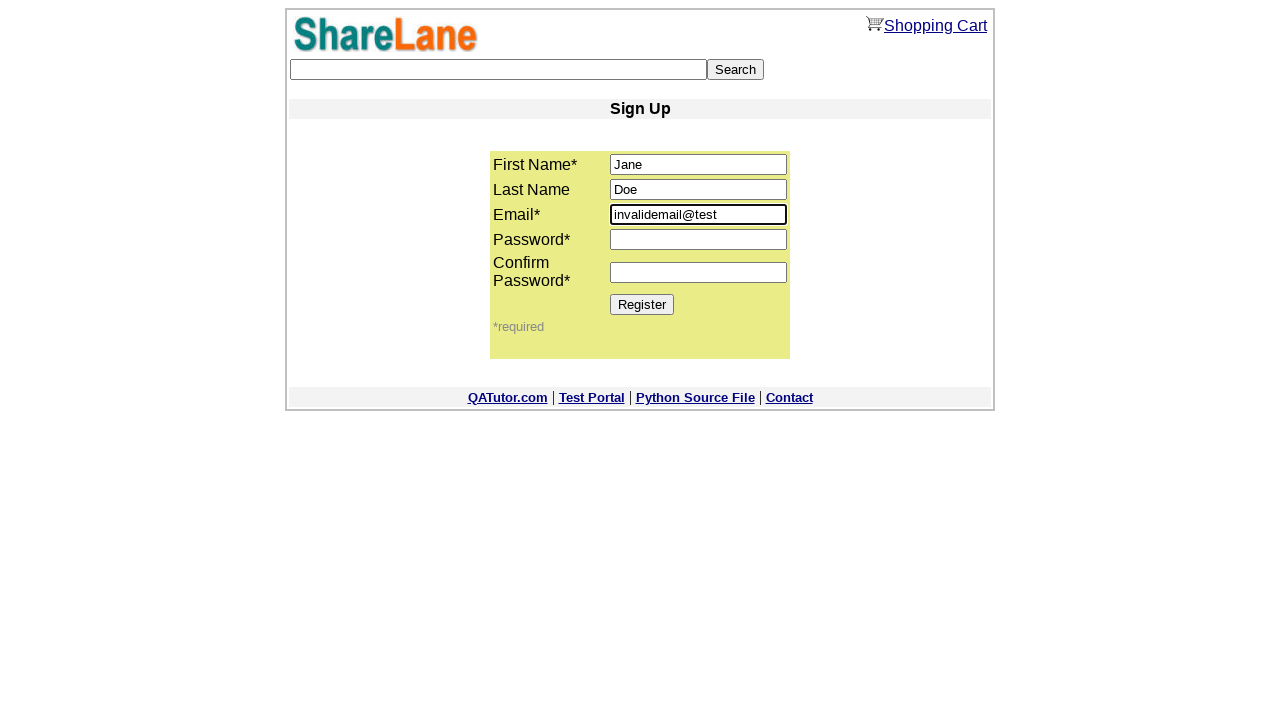

Filled password field with '123456' on input[name='password1']
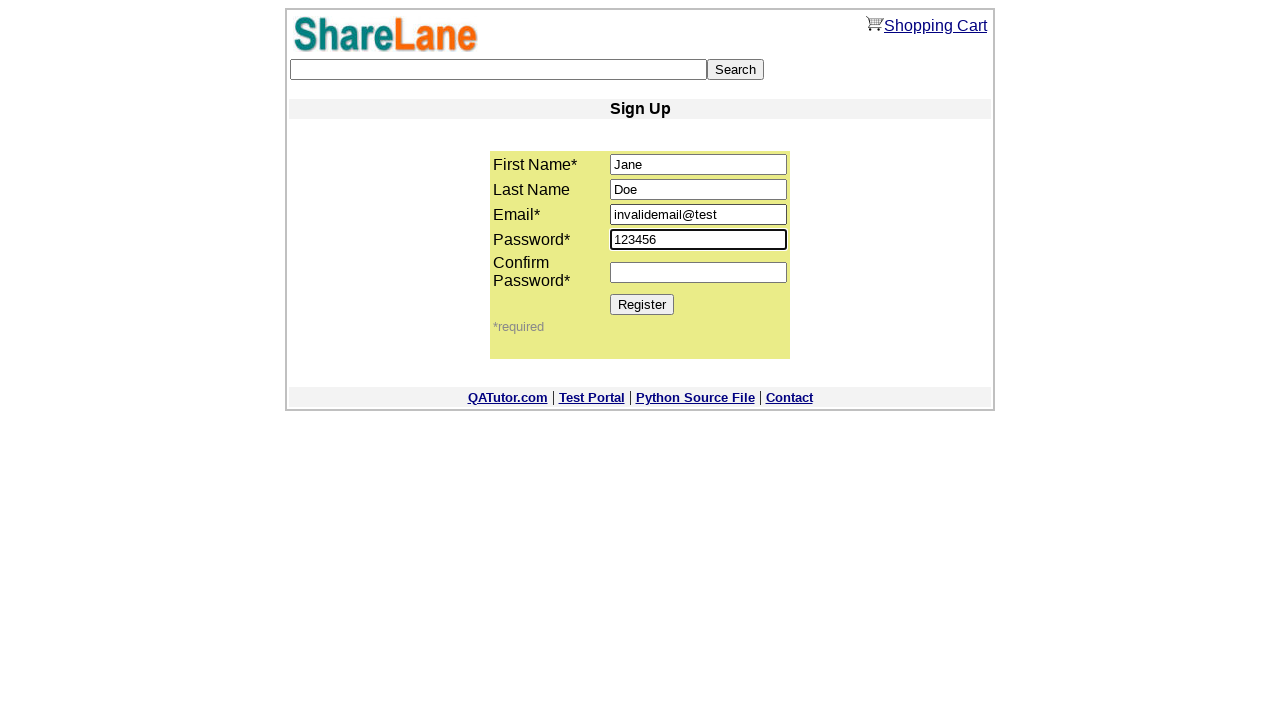

Filled password confirmation field with '123456' on input[name='password2']
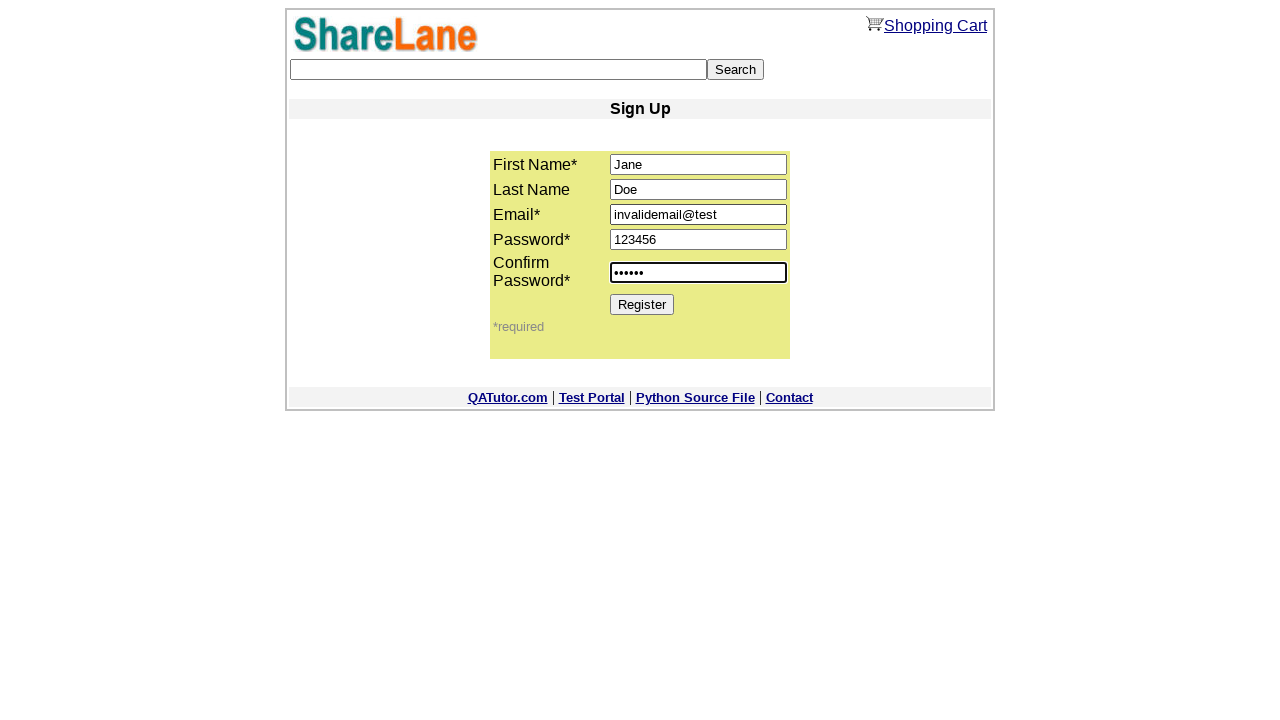

Clicked Register button to submit registration form at (642, 304) on input[value='Register']
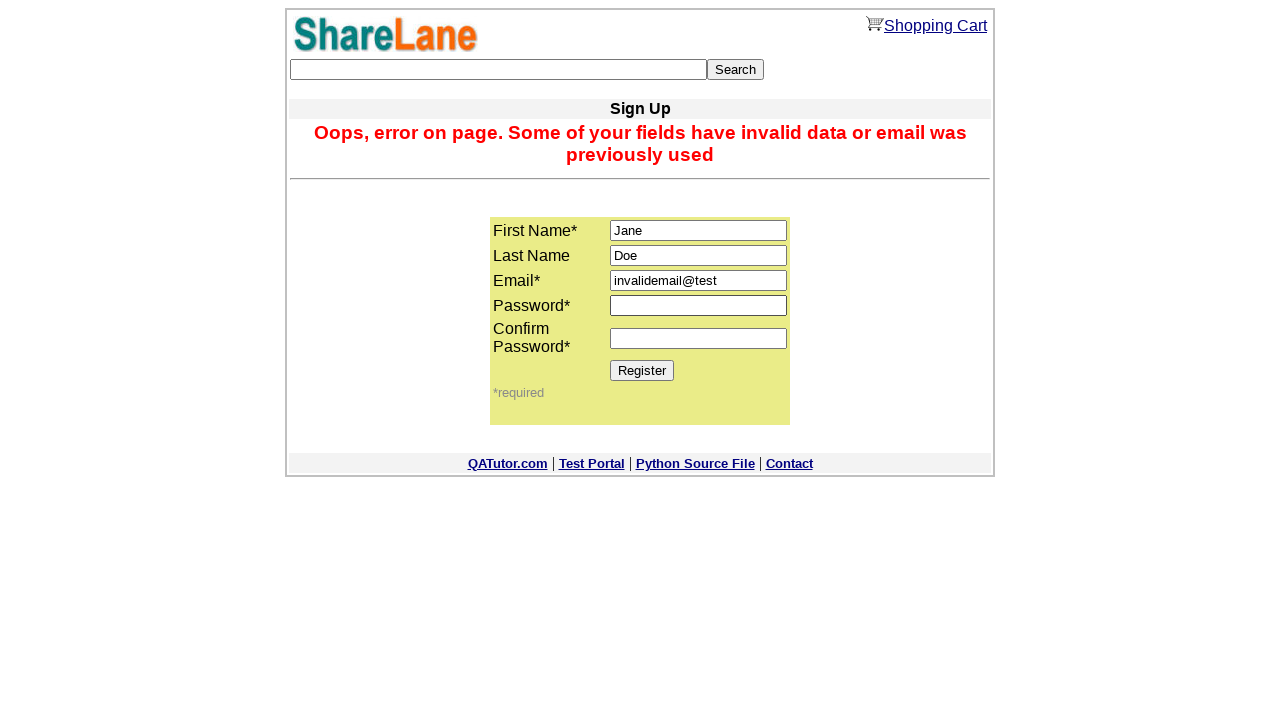

Email validation error message appeared confirming invalid email format rejection
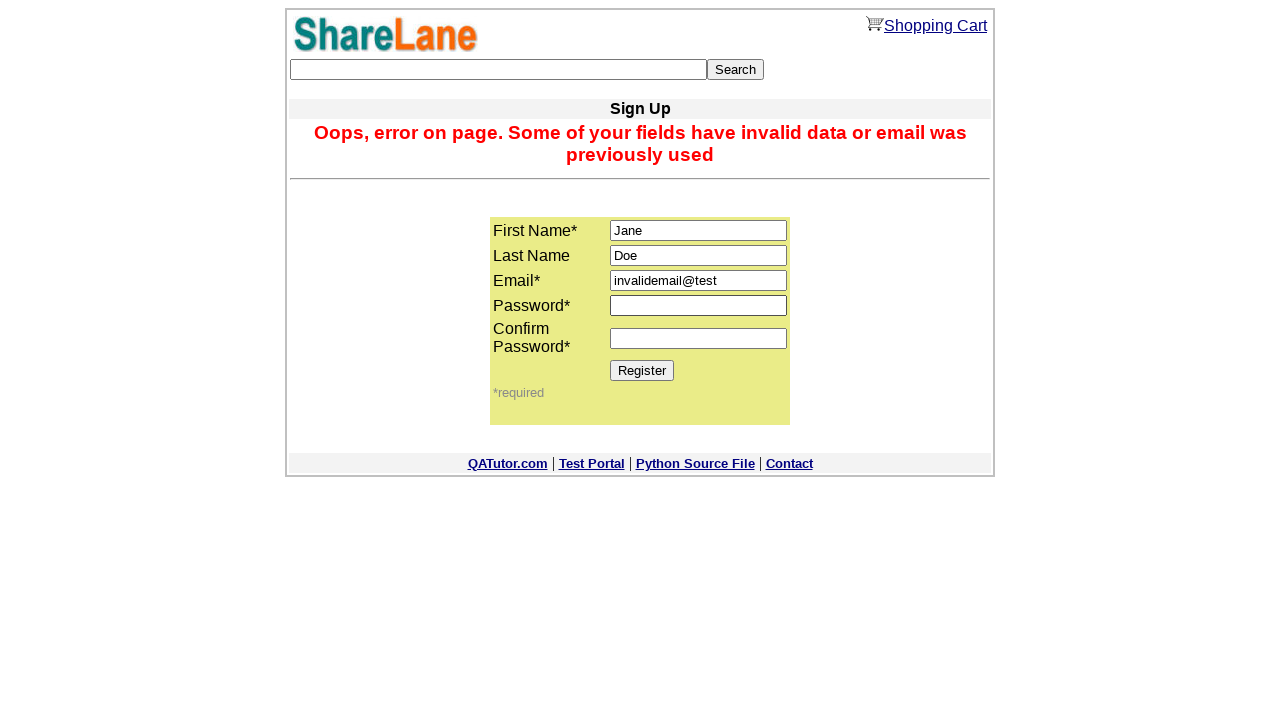

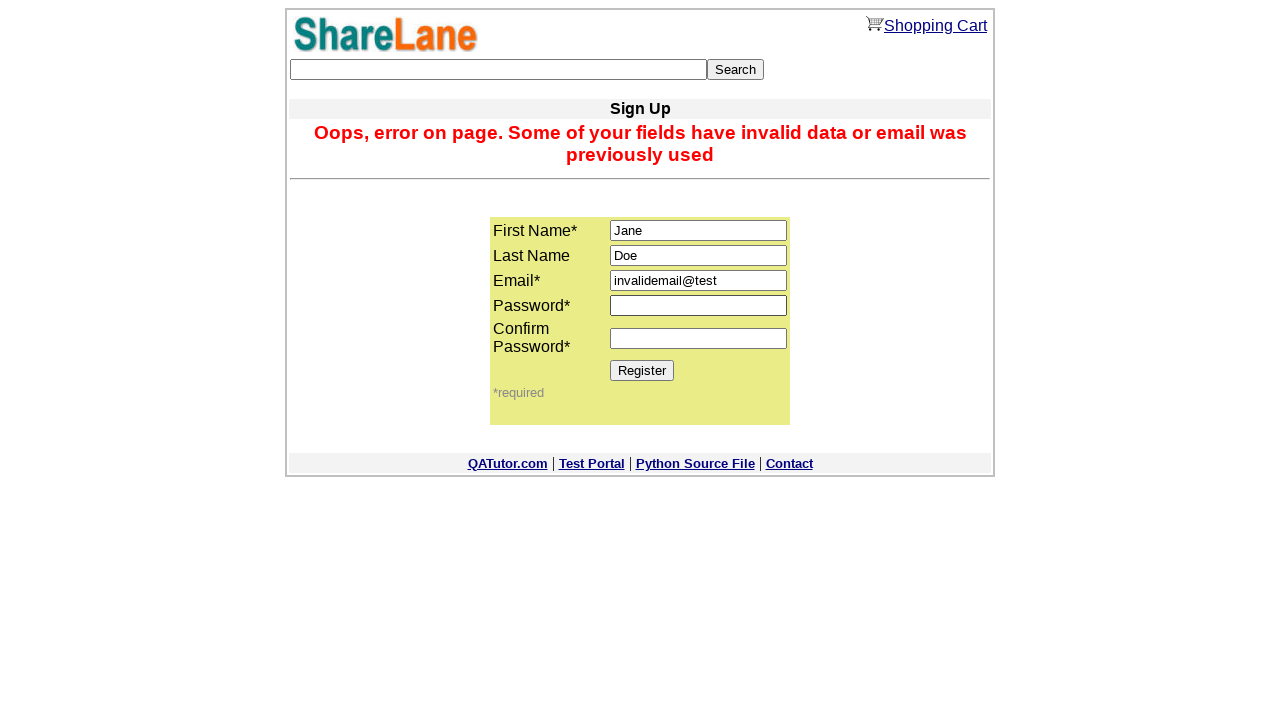